Tests handling of iFrames by locating an iframe, clicking a link within it, and extracting text content from an element inside the iframe

Starting URL: https://rahulshettyacademy.com/AutomationPractice/

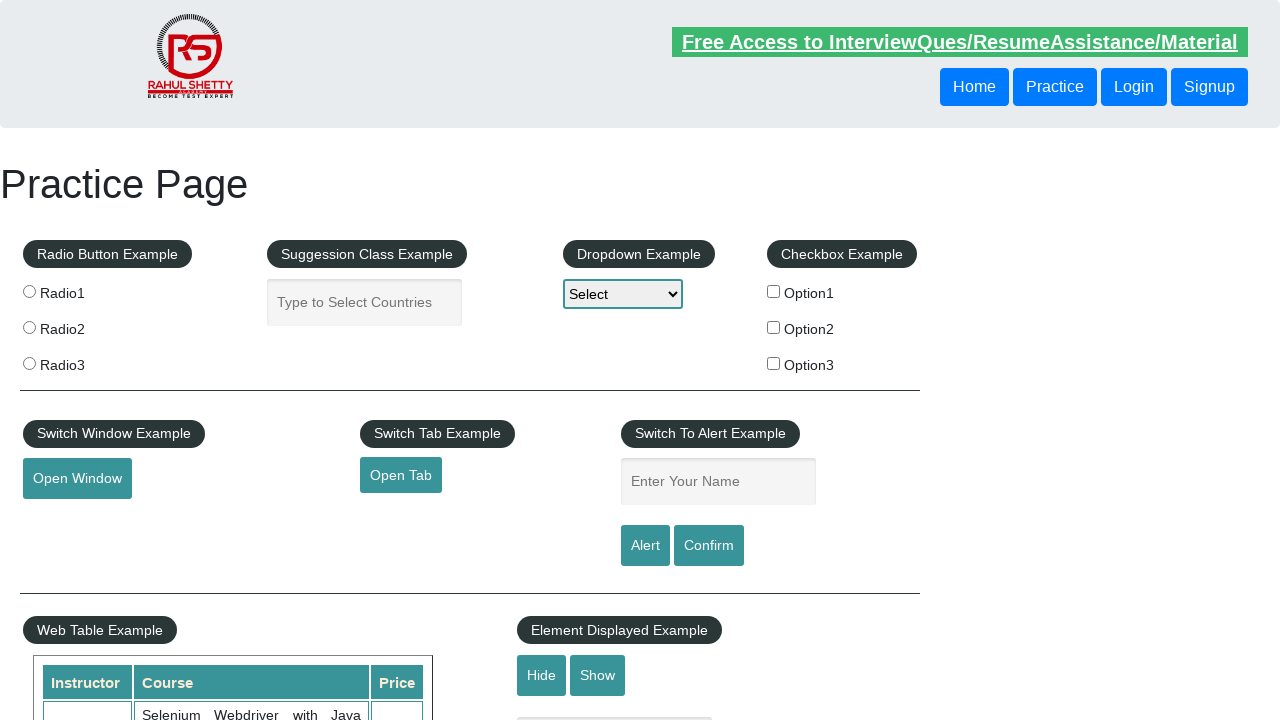

Located iframe with id 'courses-iframe'
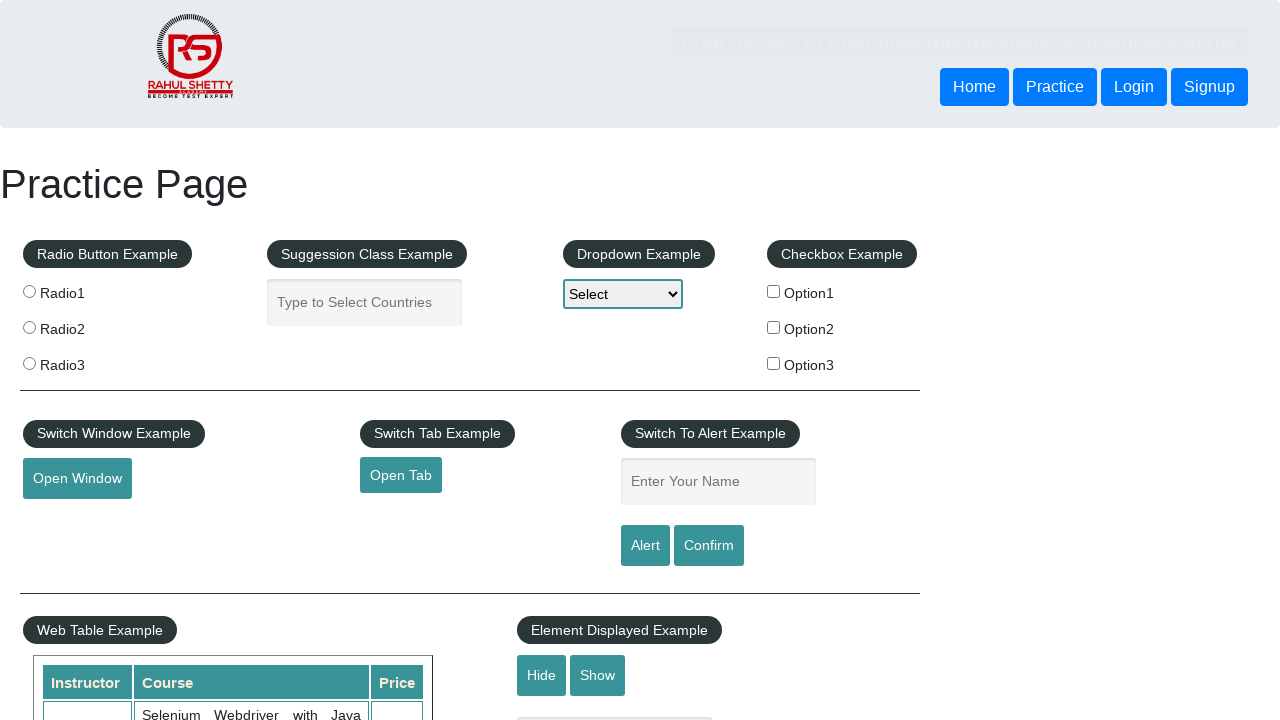

Clicked lifetime access link within iframe at (307, 360) on #courses-iframe >> internal:control=enter-frame >> li a[href*='lifetime-access']
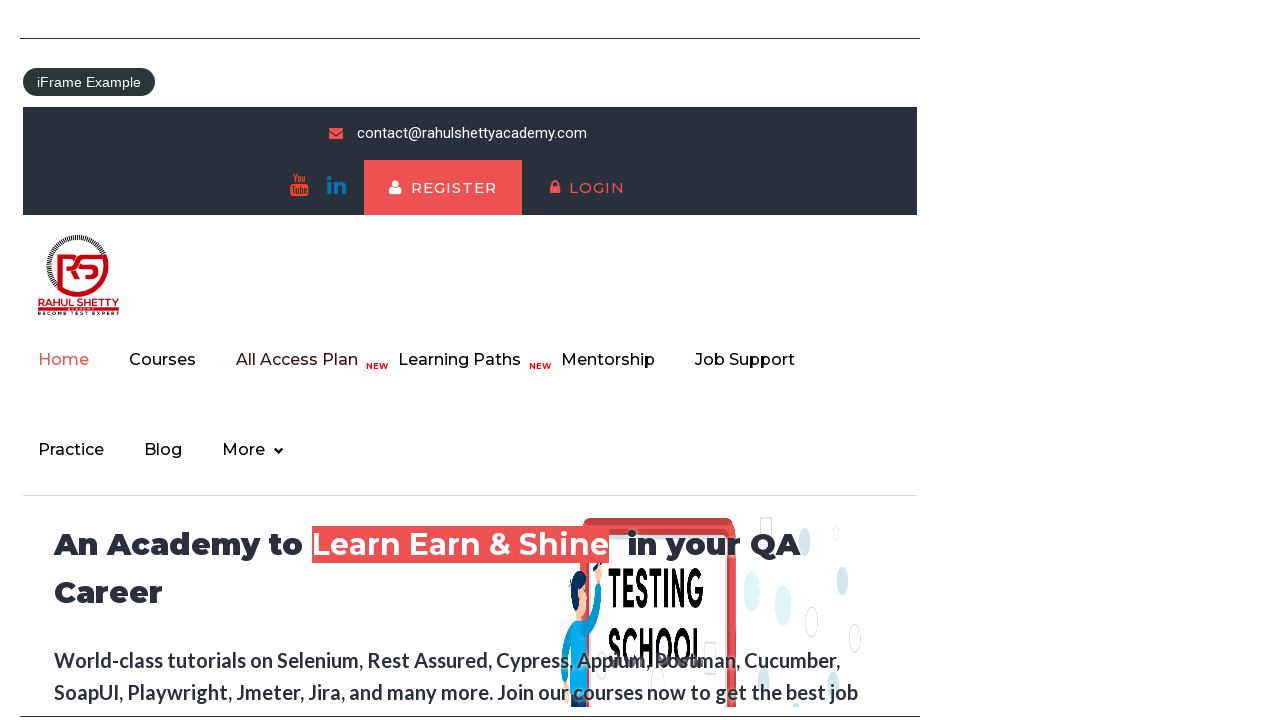

Waited for h2 element with class 'text' to appear in iframe
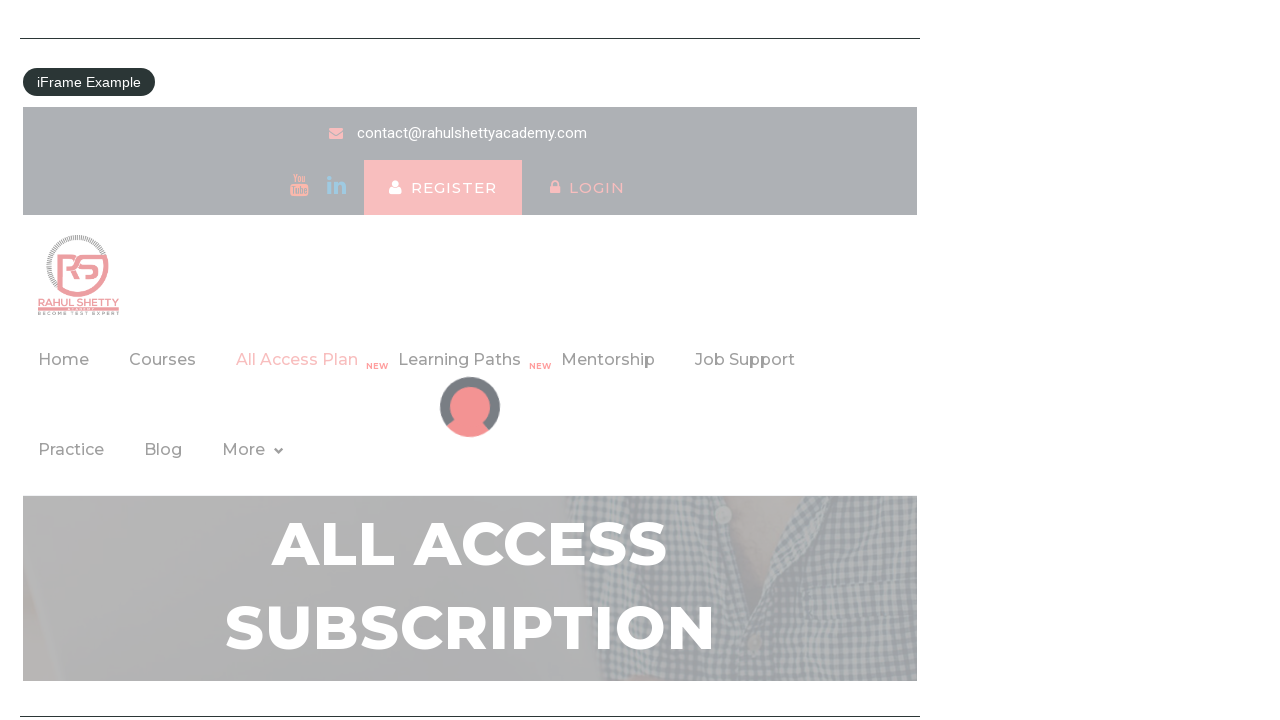

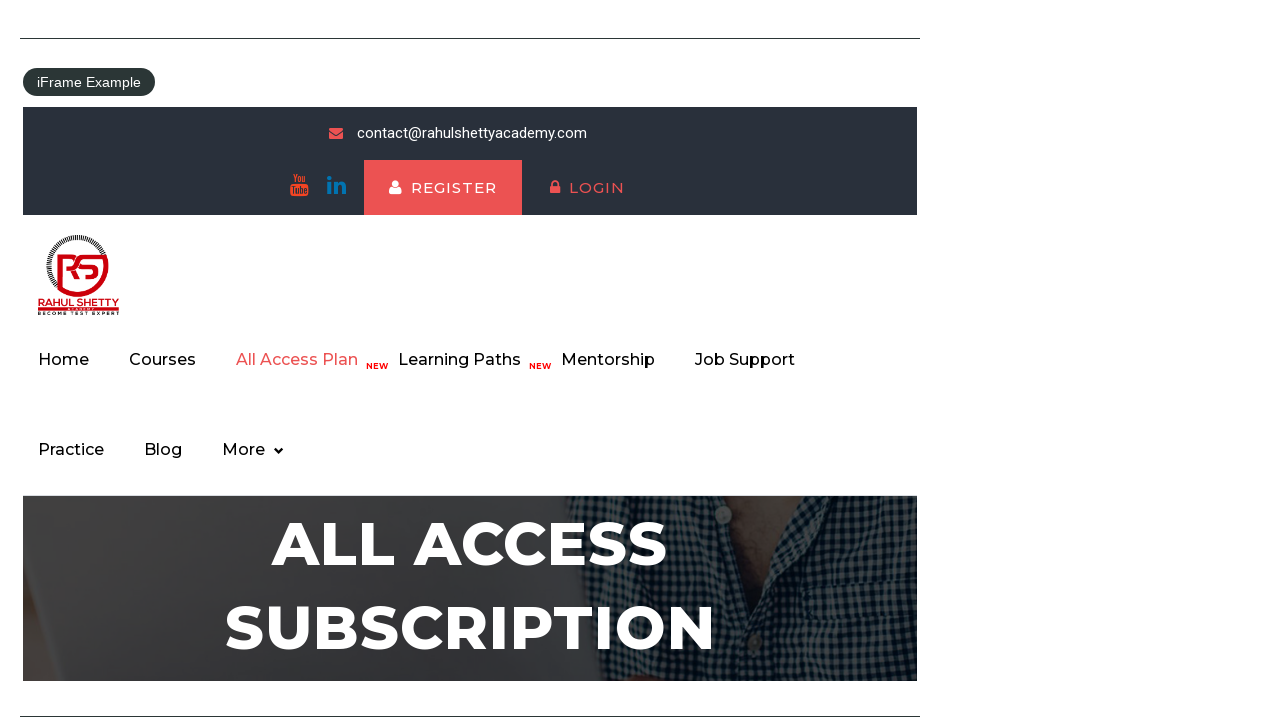